Solves a math problem by reading a value from the page, calculating the result using a mathematical formula, and submitting the answer along with checkbox selections

Starting URL: https://suninjuly.github.io/math.html

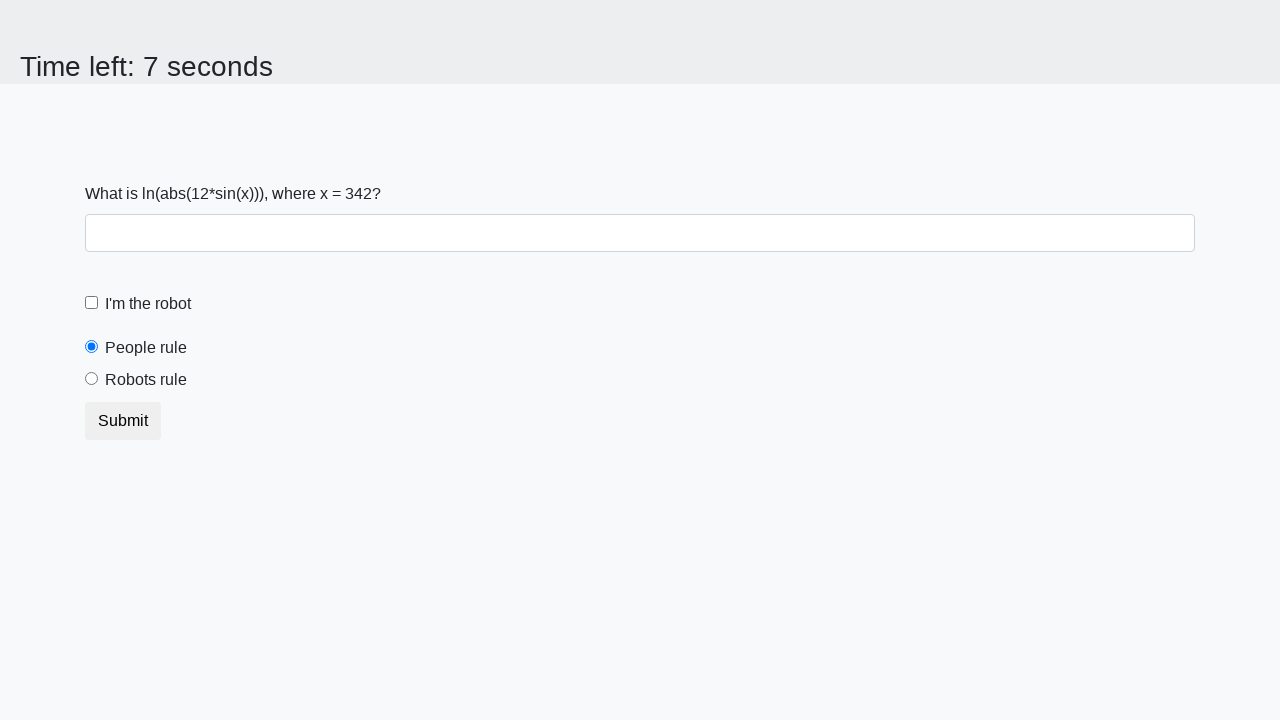

Located the input value element
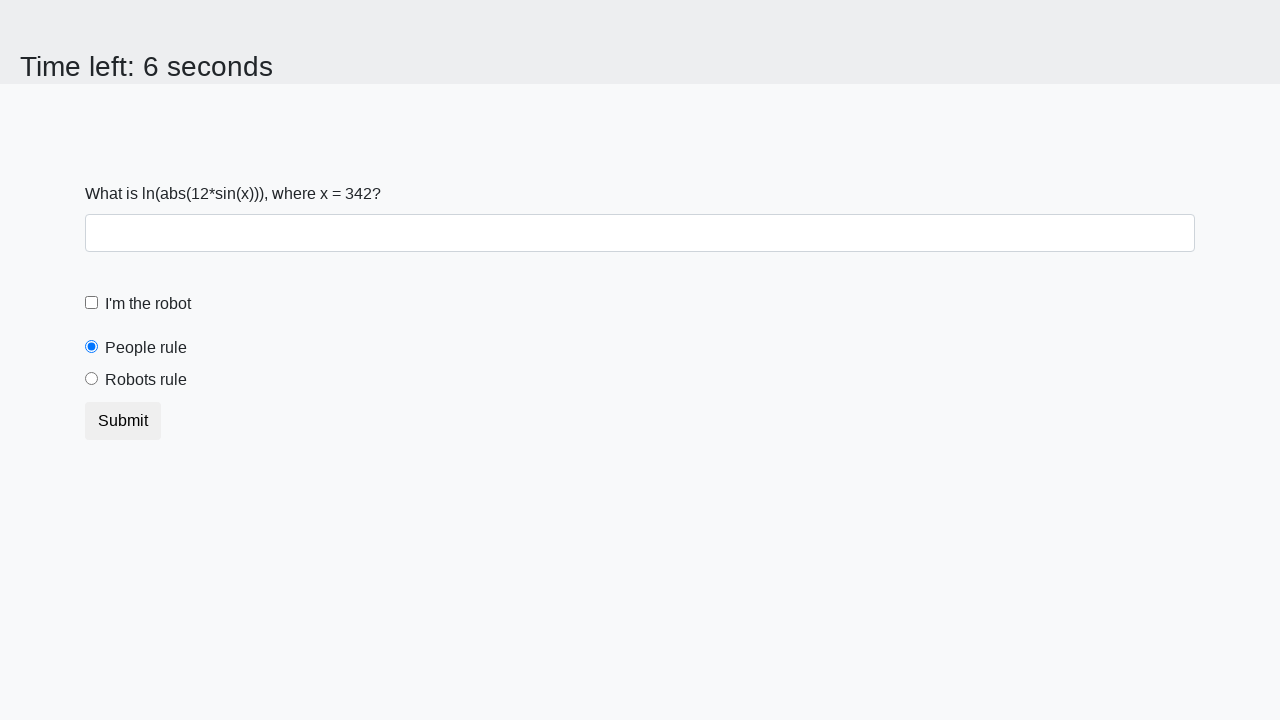

Extracted text content from input value element
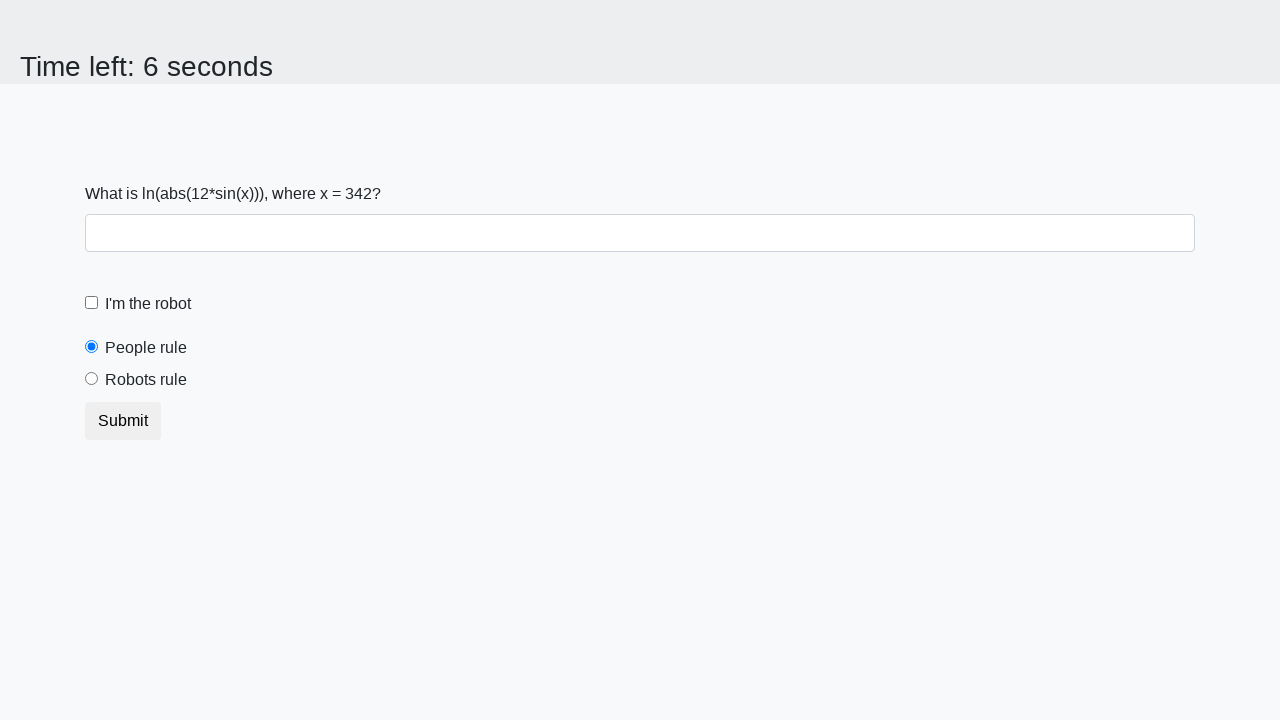

Calculated mathematical result using formula: log(abs(12*sin(z)))
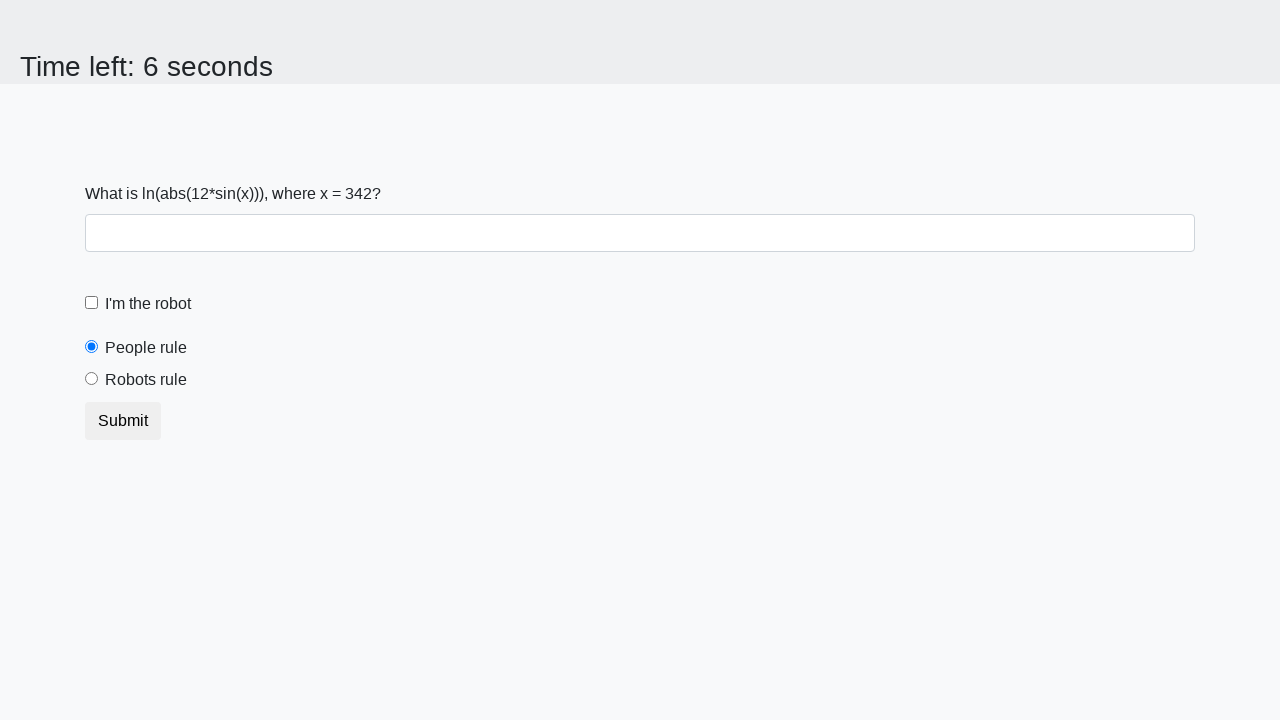

Filled answer field with calculated result on #answer
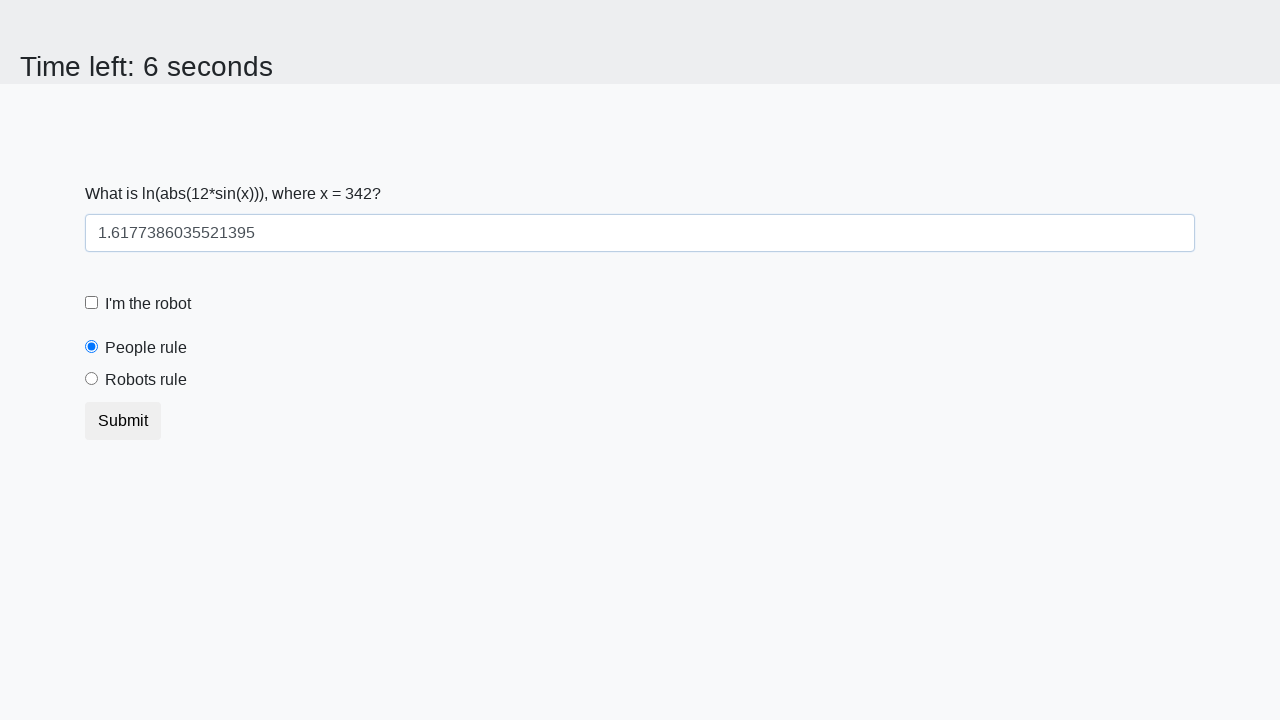

Clicked the robot checkbox at (92, 303) on #robotCheckbox
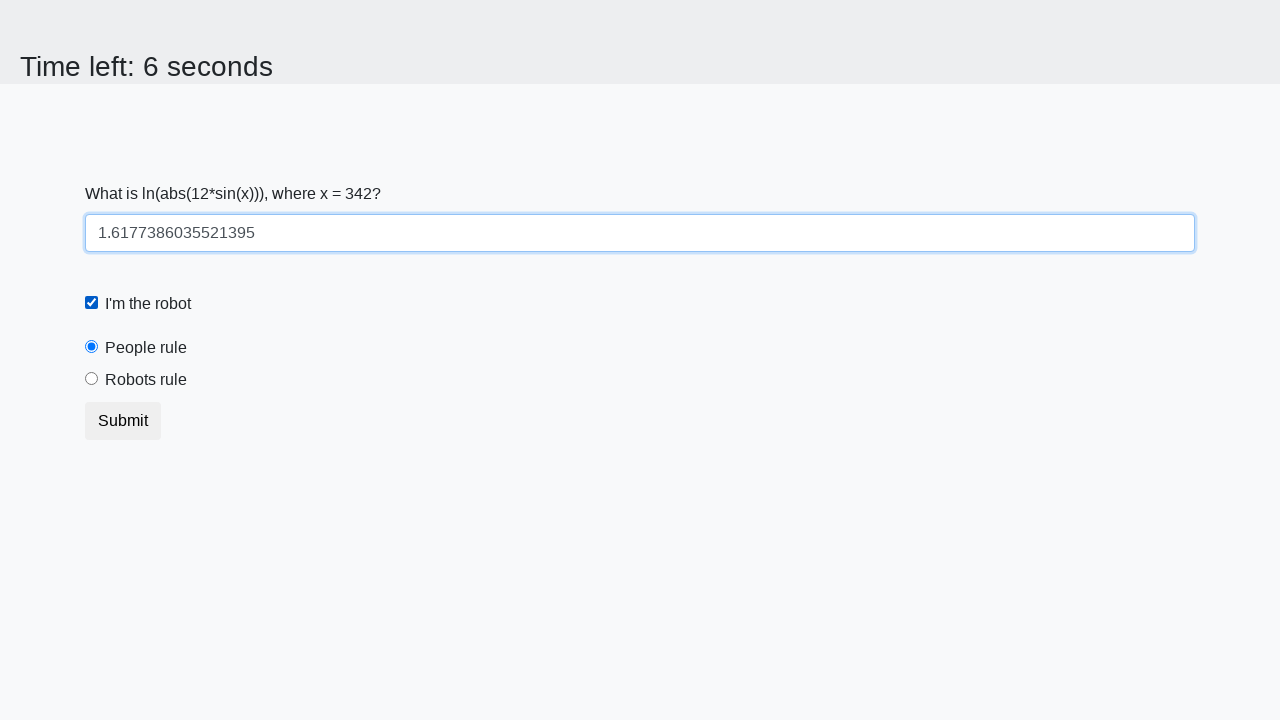

Clicked the robots rule radio button at (92, 379) on #robotsRule
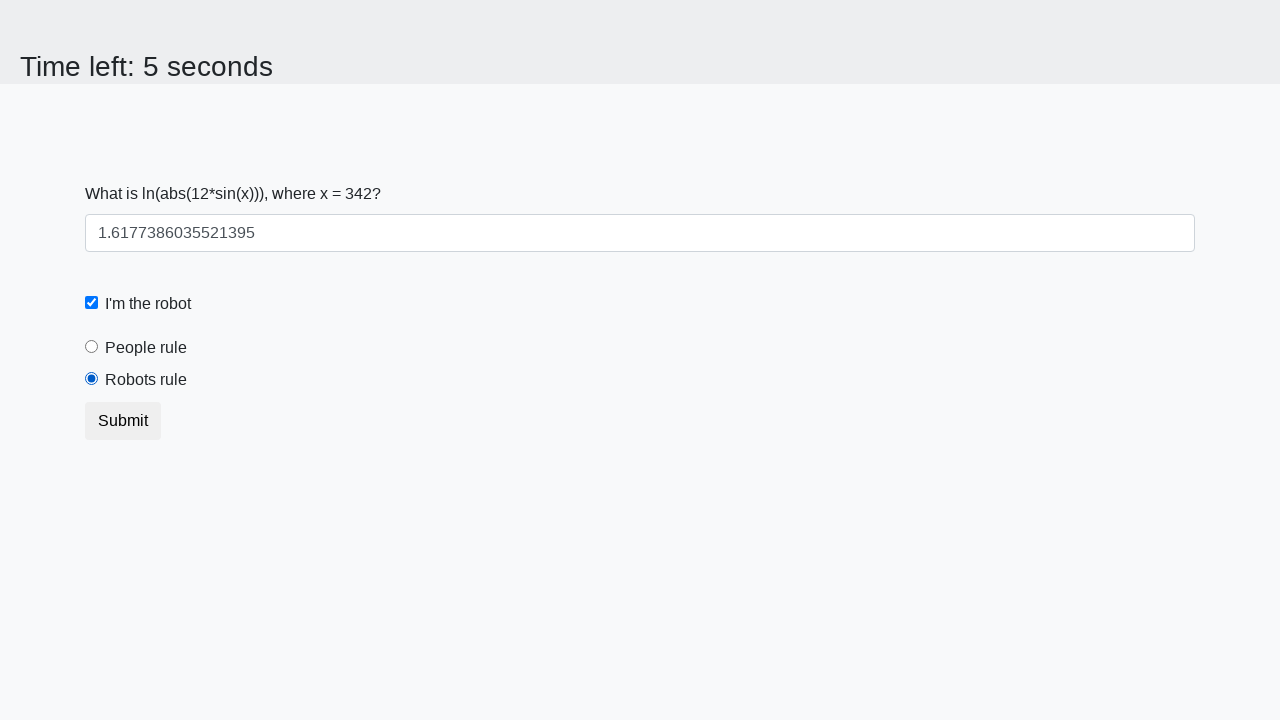

Clicked submit button to submit the form at (123, 421) on button
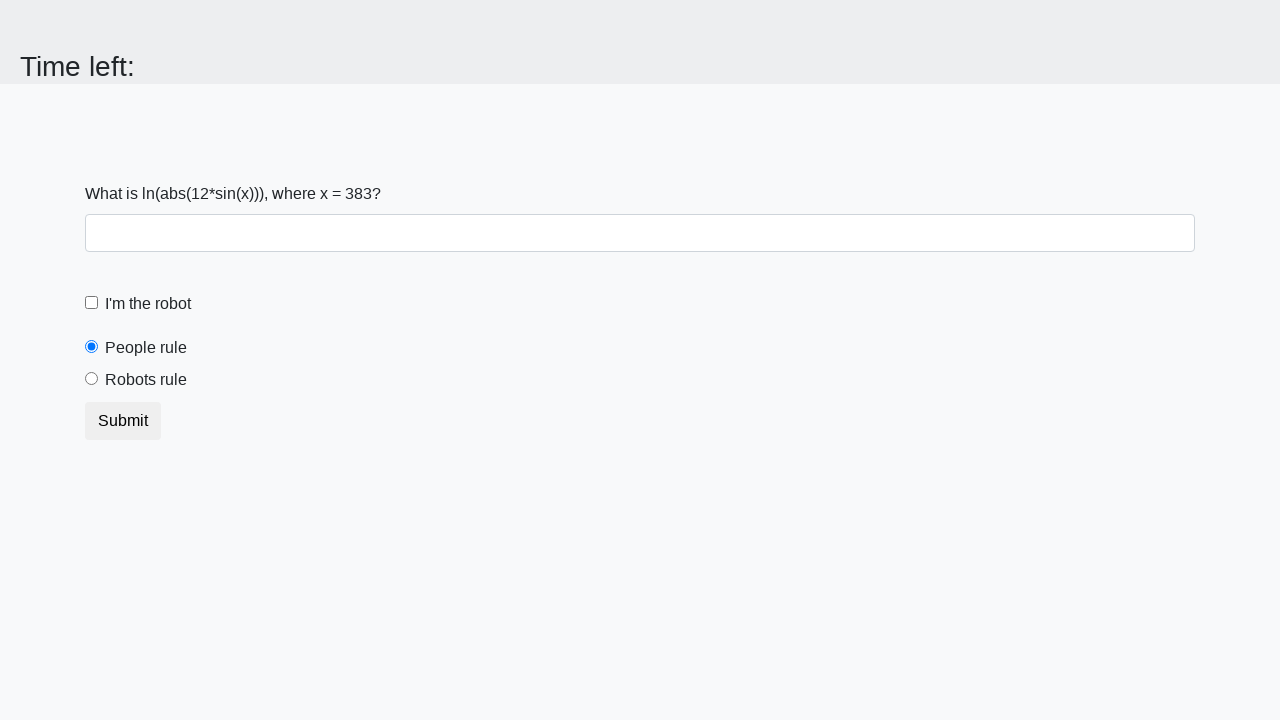

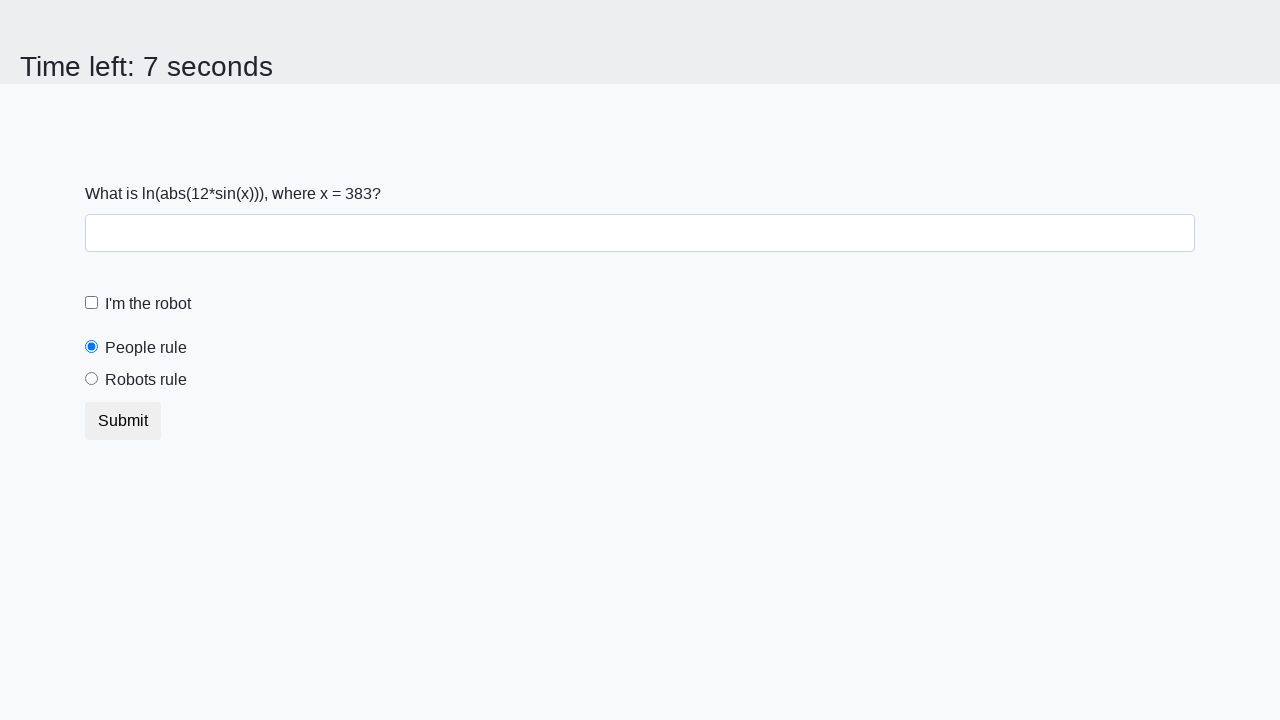